Tests alert popup handling by clicking a button that triggers an alert and accepting it

Starting URL: https://demo.automationtesting.in/Alerts.html

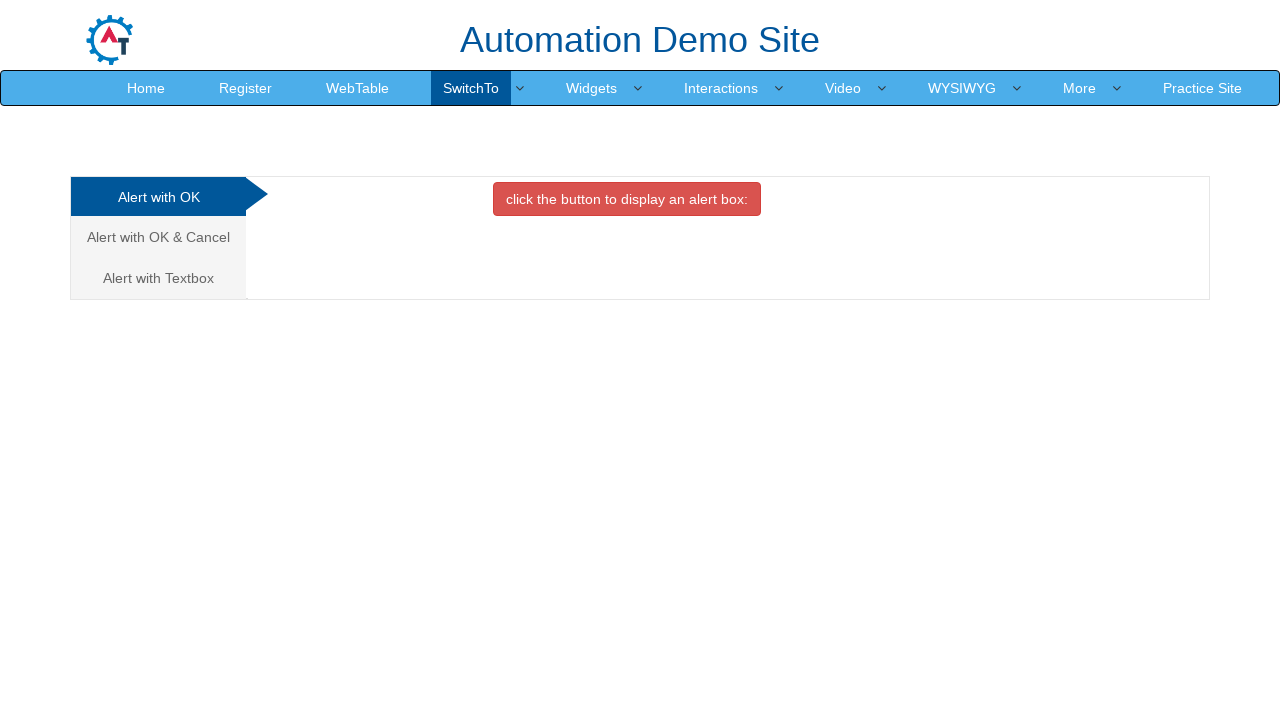

Clicked button to trigger alert popup at (627, 199) on button.btn.btn-danger
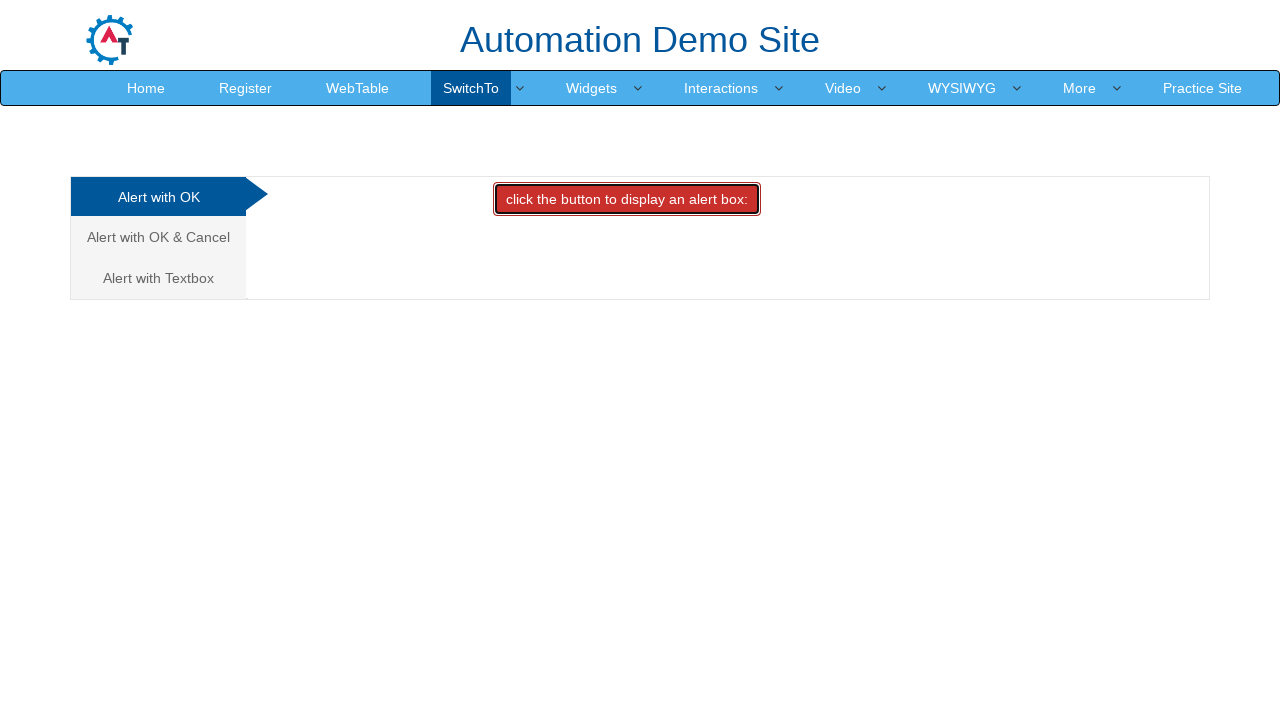

Set up dialog handler to accept alert
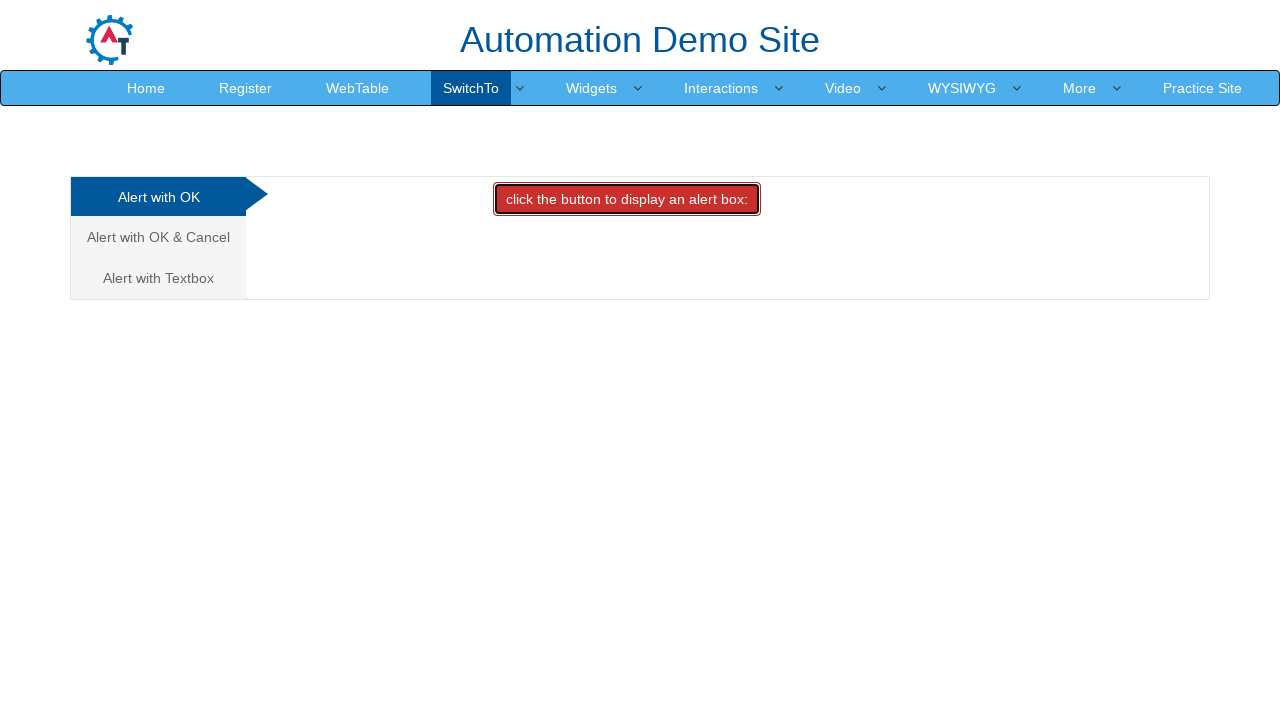

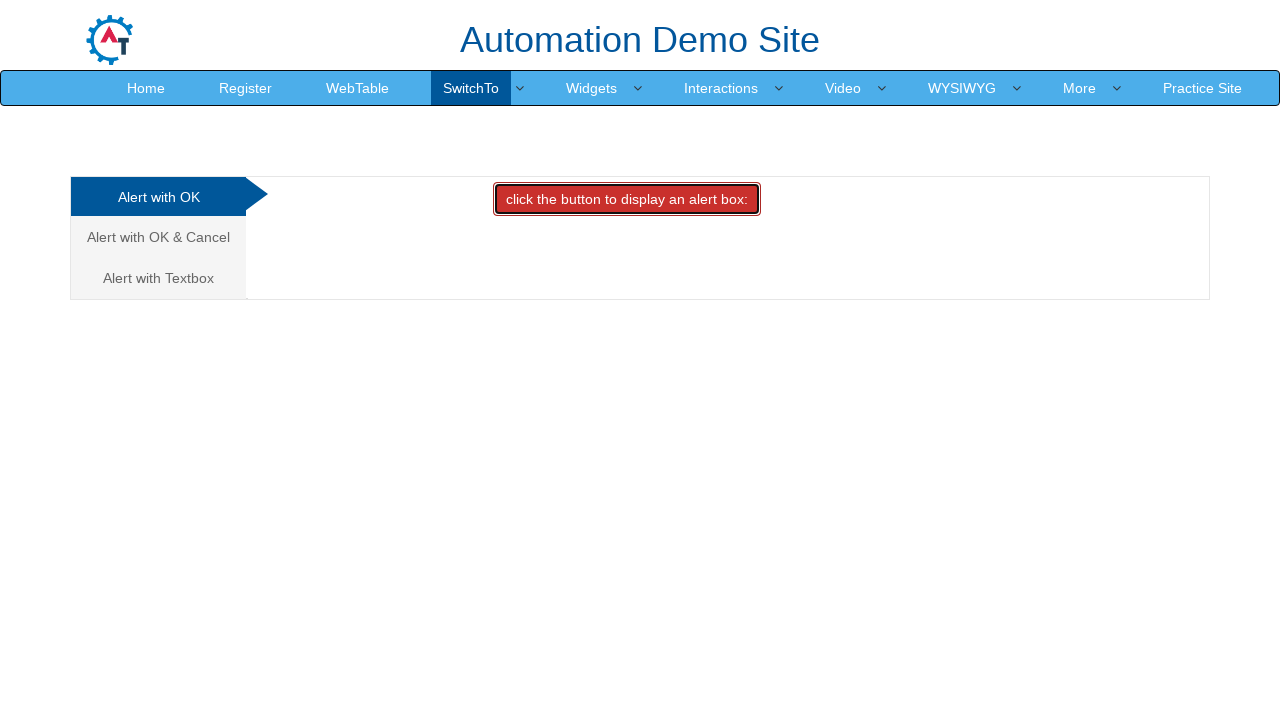